Tests filtering to display only active (uncompleted) todo items.

Starting URL: https://demo.playwright.dev/todomvc

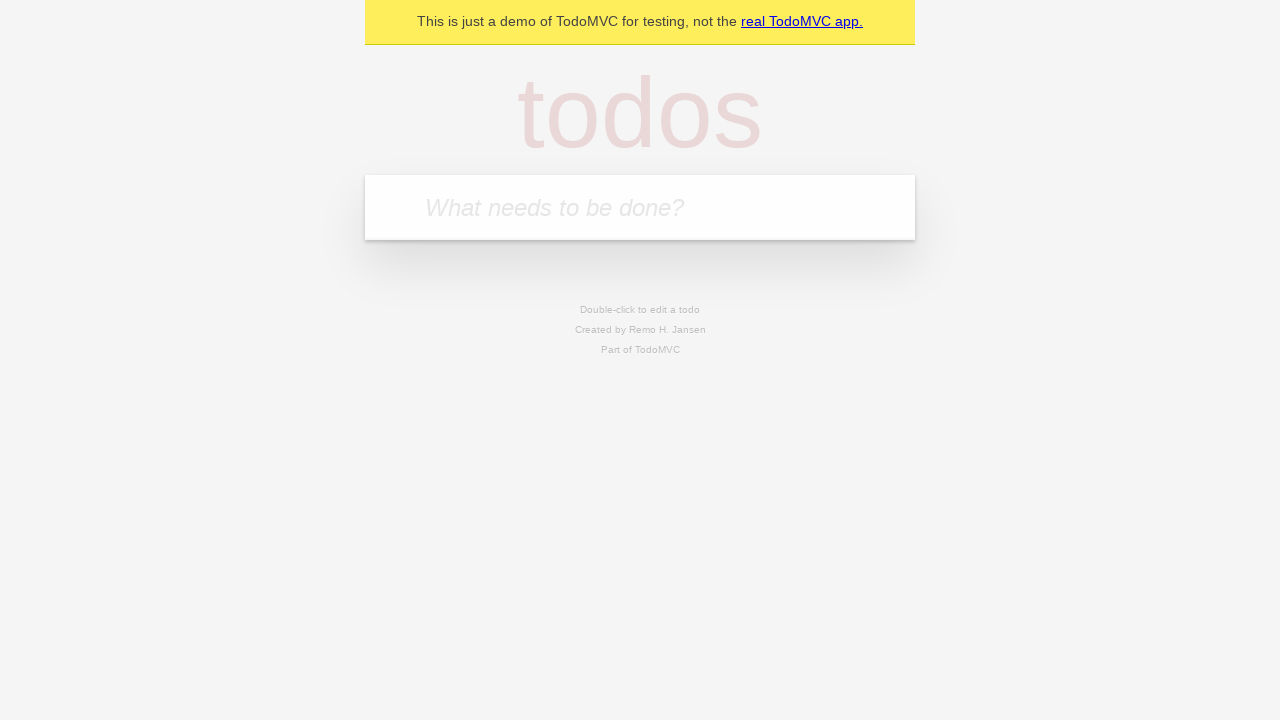

Filled todo input with 'buy some cheese' on internal:attr=[placeholder="What needs to be done?"i]
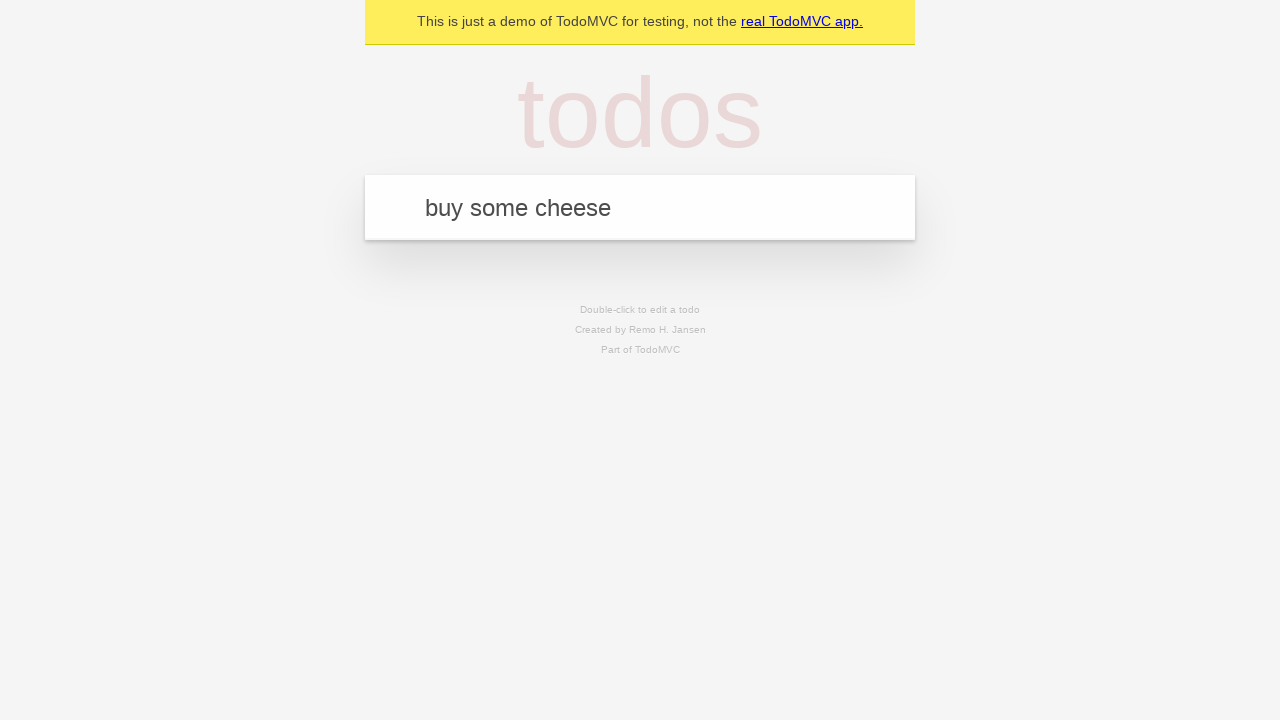

Pressed Enter to add first todo item on internal:attr=[placeholder="What needs to be done?"i]
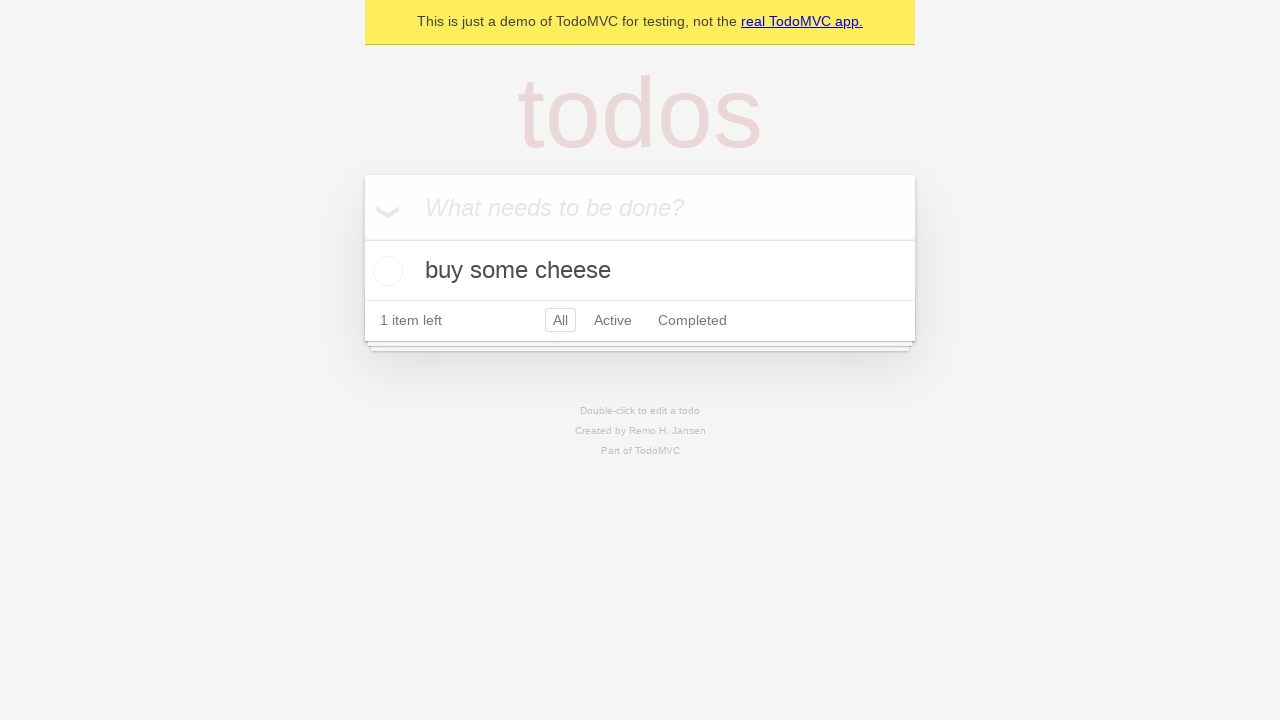

Filled todo input with 'feed the cat' on internal:attr=[placeholder="What needs to be done?"i]
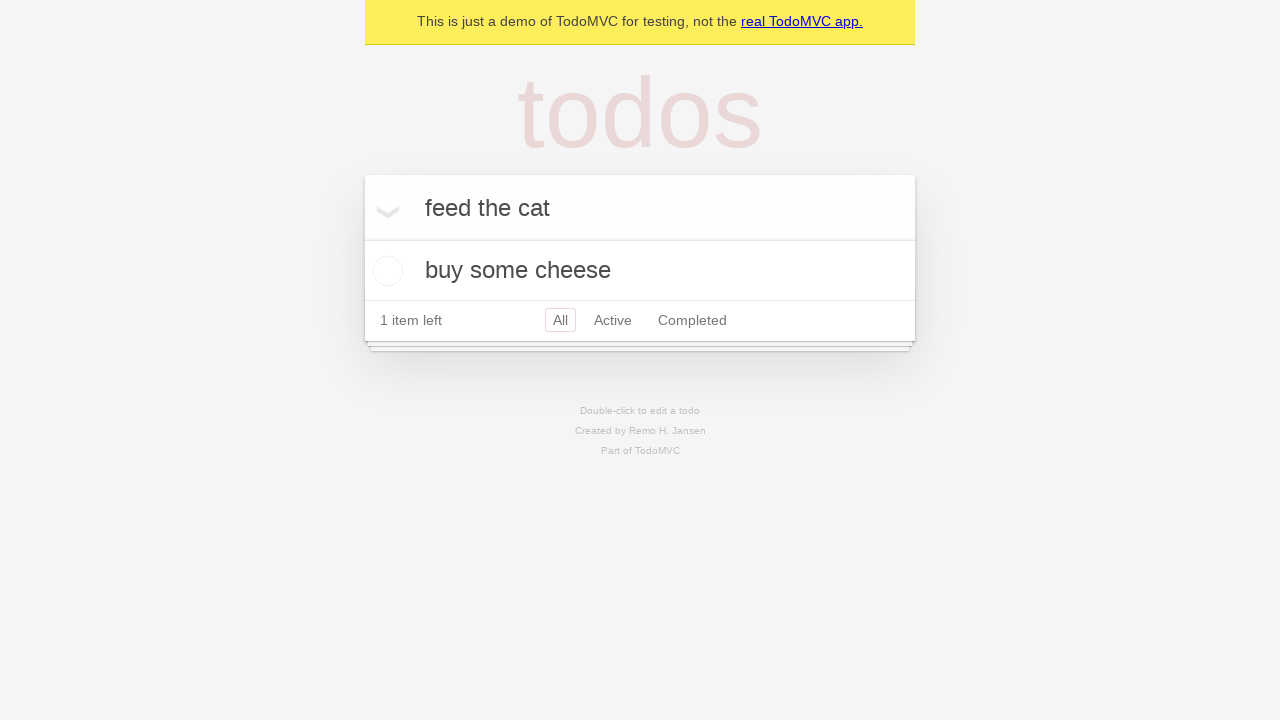

Pressed Enter to add second todo item on internal:attr=[placeholder="What needs to be done?"i]
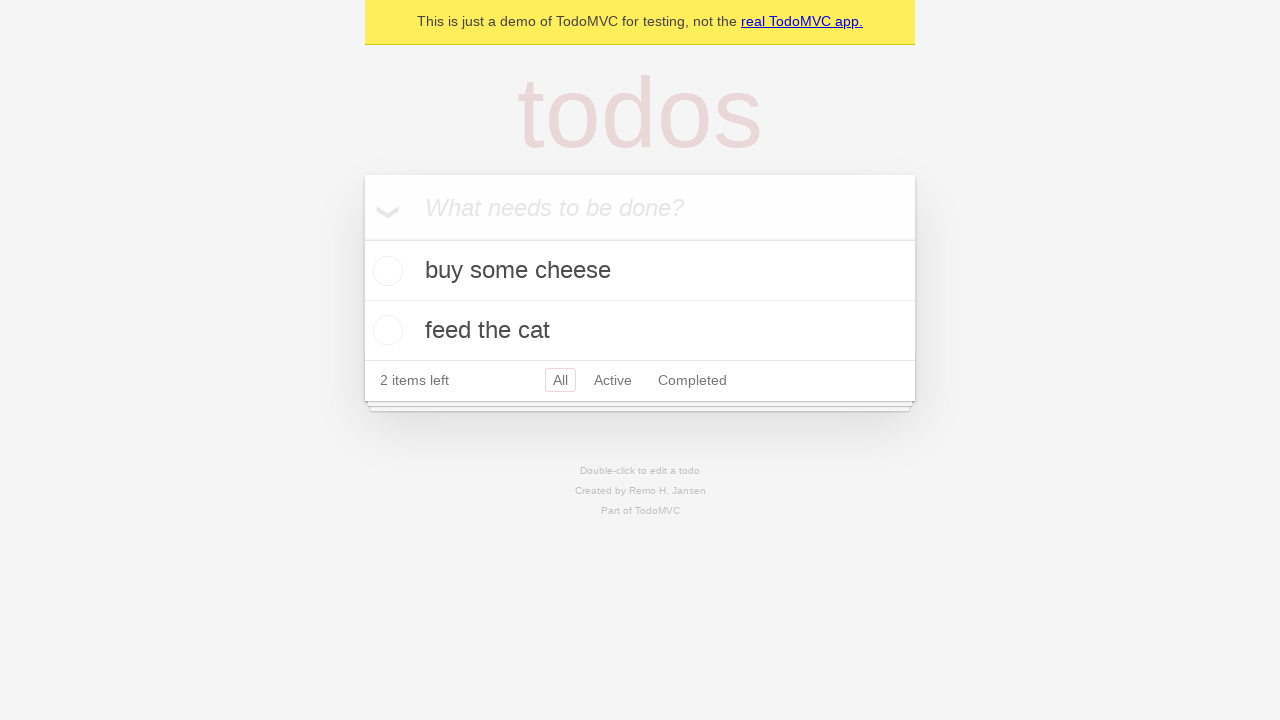

Filled todo input with 'book a doctors appointment' on internal:attr=[placeholder="What needs to be done?"i]
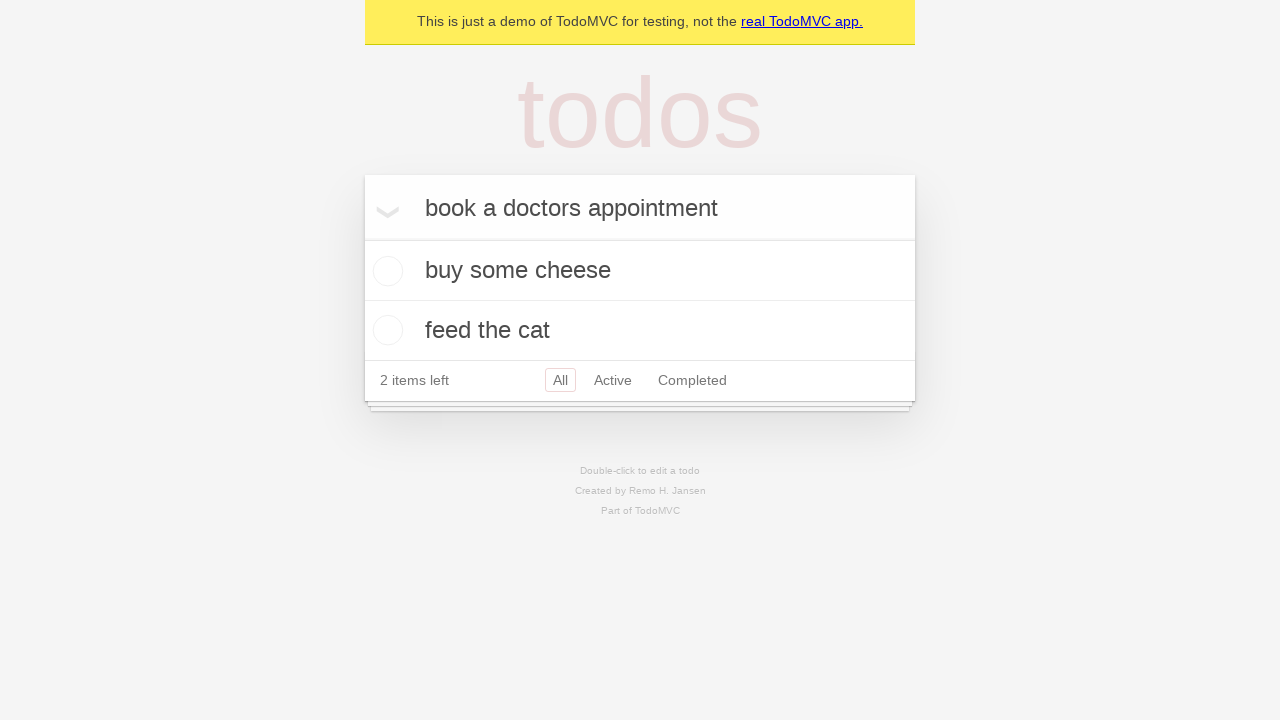

Pressed Enter to add third todo item on internal:attr=[placeholder="What needs to be done?"i]
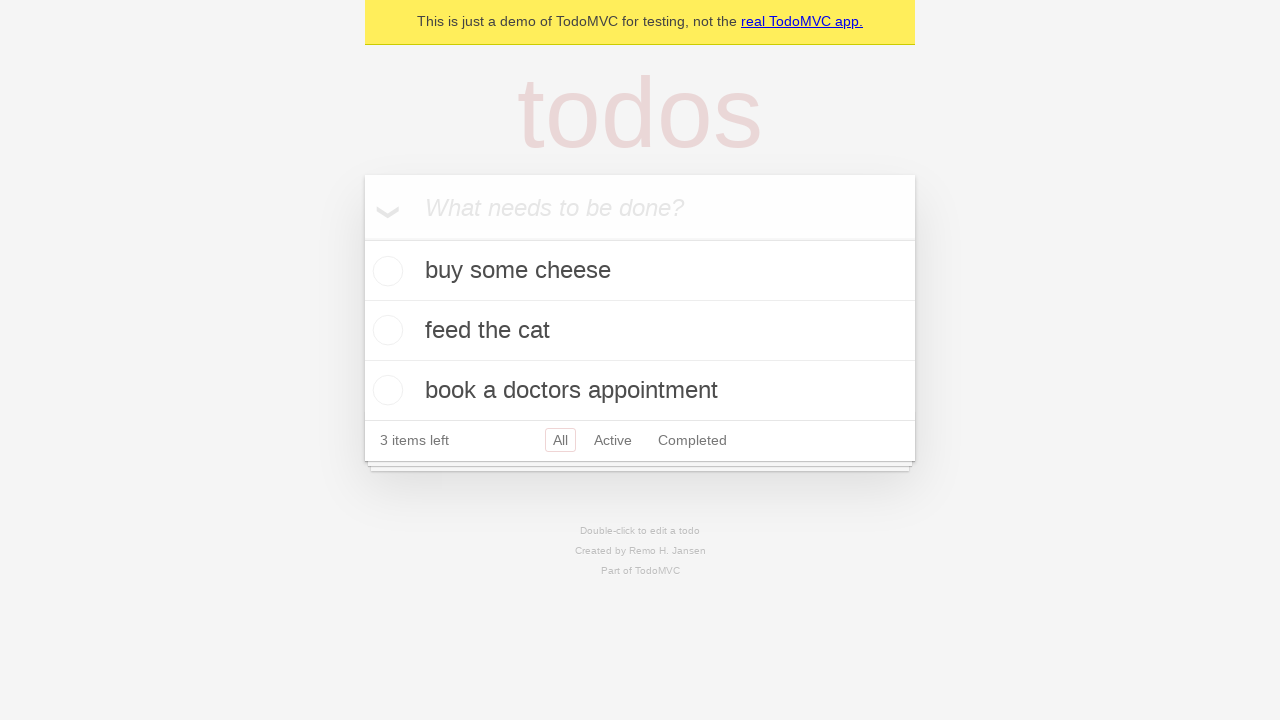

Checked the second todo item 'feed the cat' as completed at (385, 330) on internal:testid=[data-testid="todo-item"s] >> nth=1 >> internal:role=checkbox
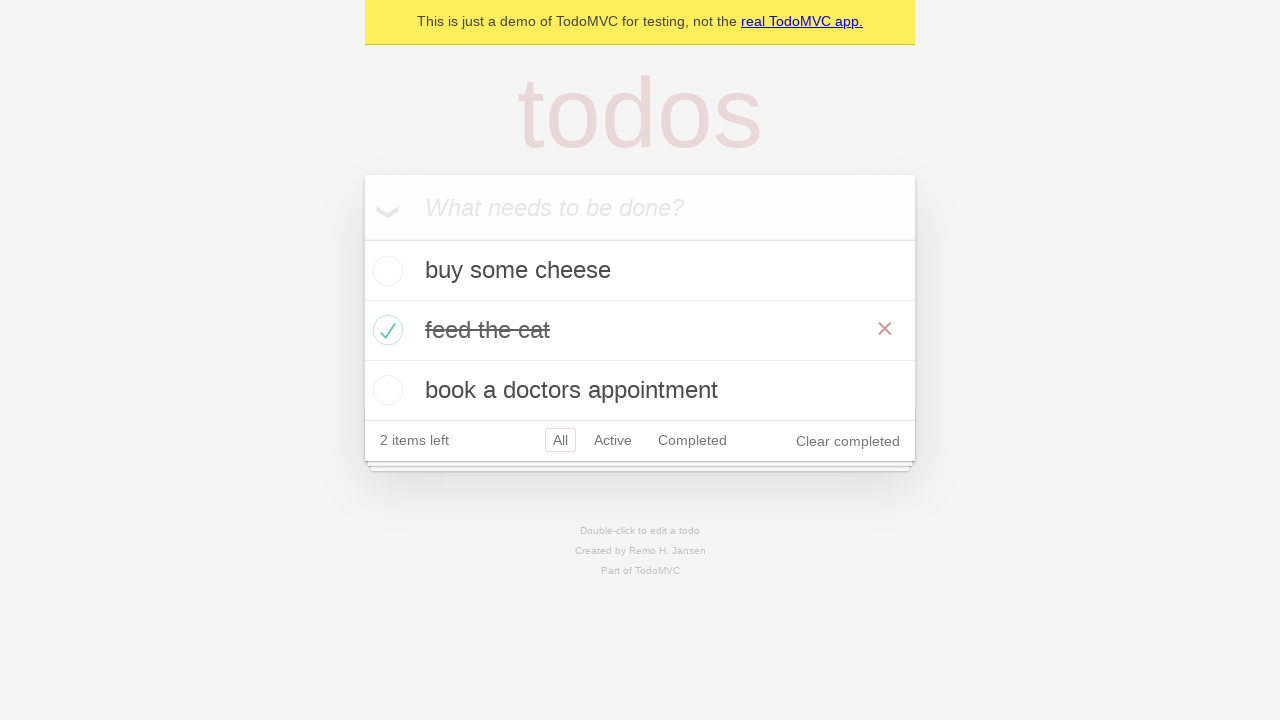

Clicked Active filter to display only uncompleted todo items at (613, 440) on internal:role=link[name="Active"i]
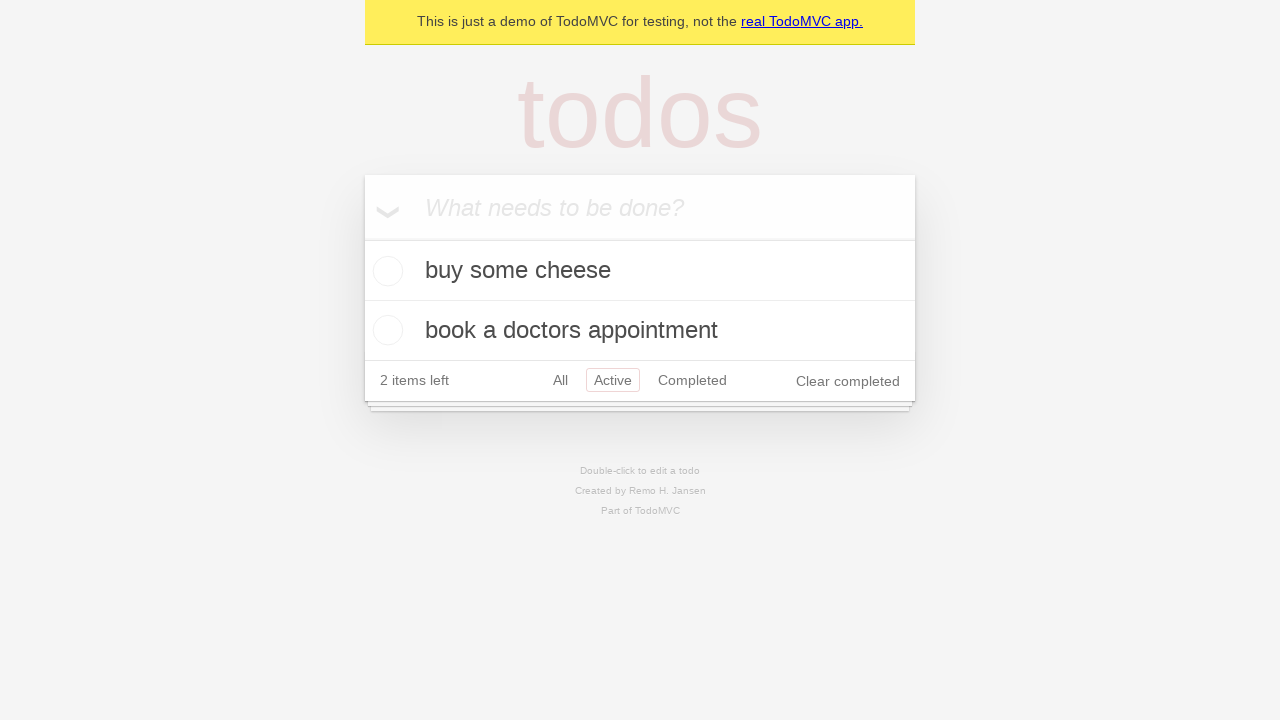

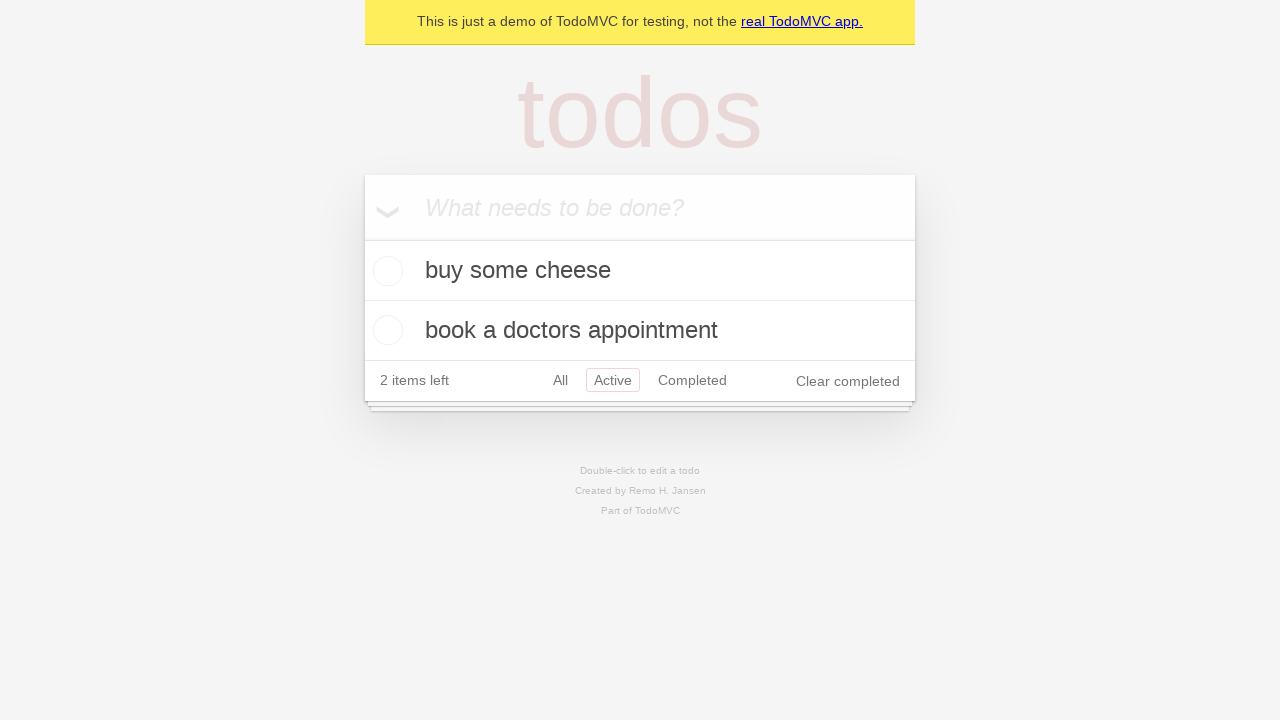